Tests that completing a todo item updates the items left counter from 3 to 2

Starting URL: https://todomvc.com/examples/react/dist/

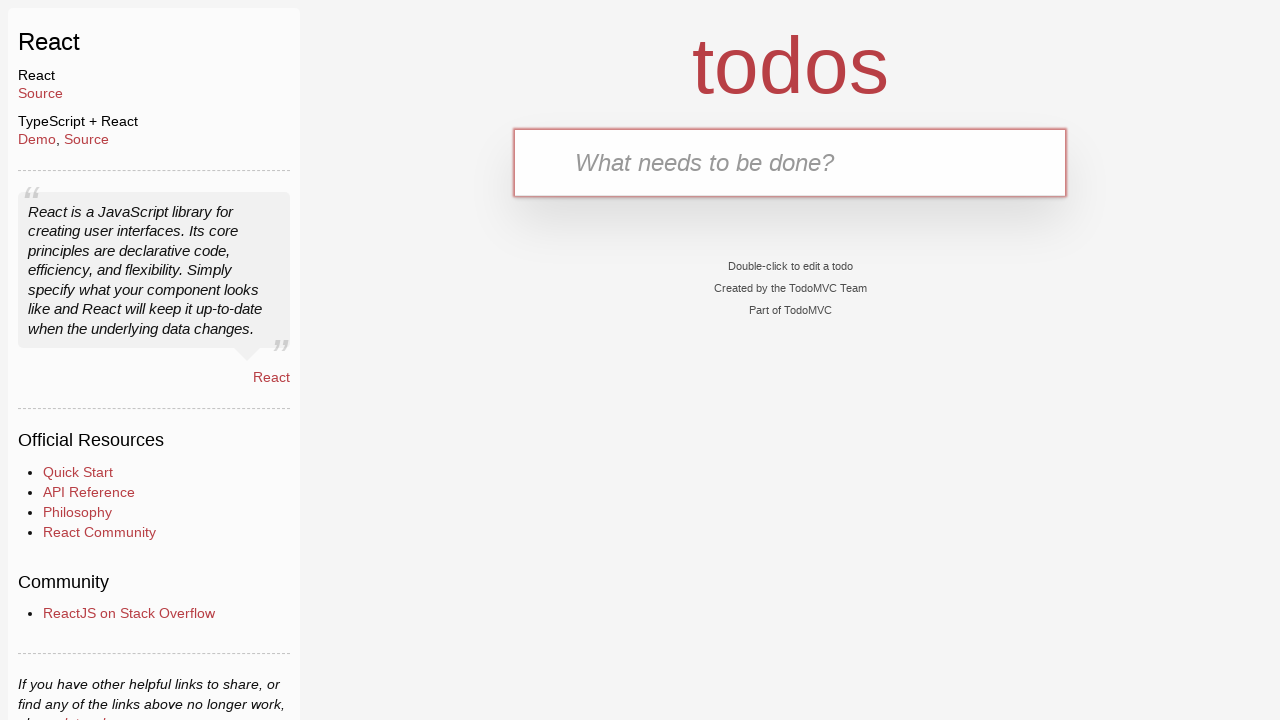

Filled new todo input with 'Feed the cat' on .new-todo
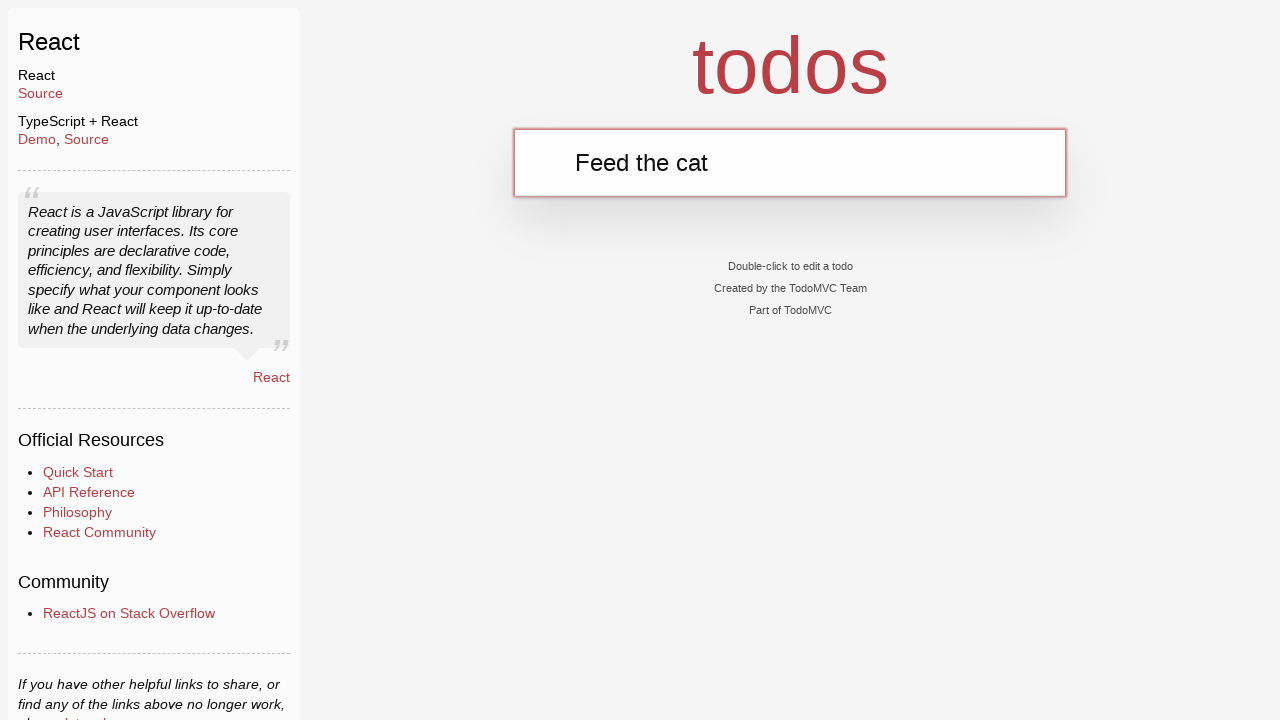

Pressed Enter to add first todo item on .new-todo
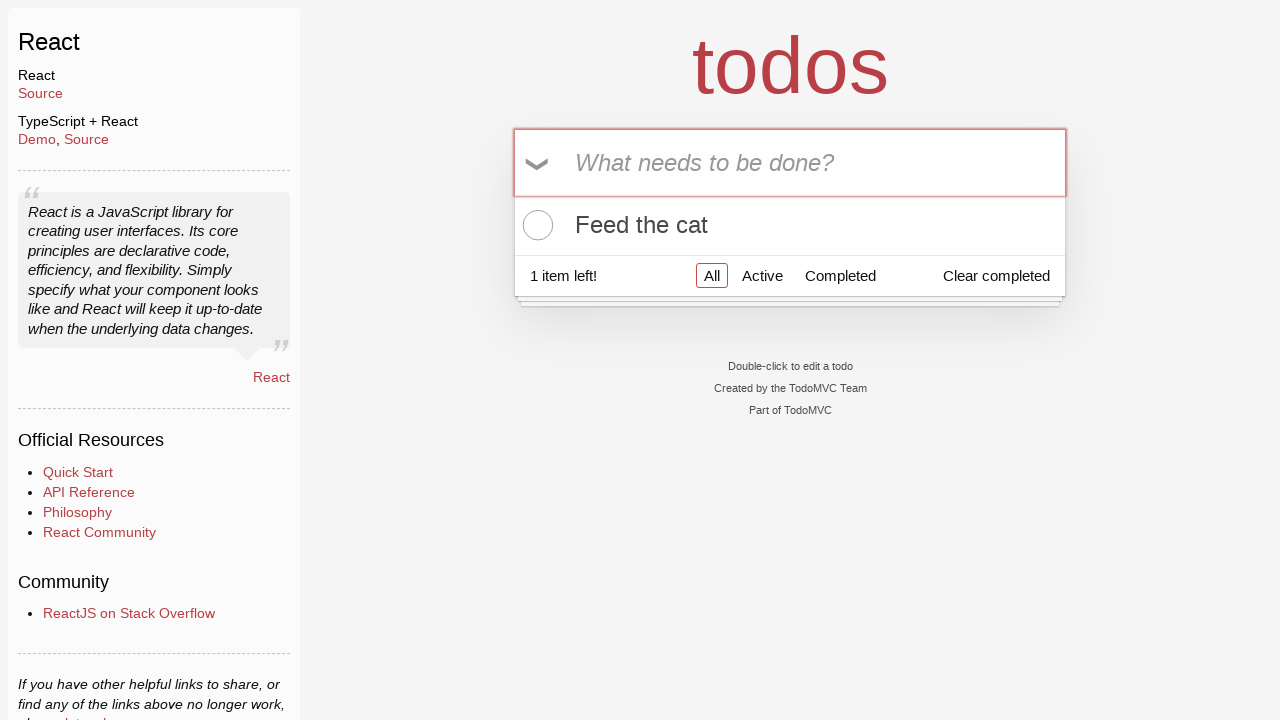

Filled new todo input with 'Walk the dog' on .new-todo
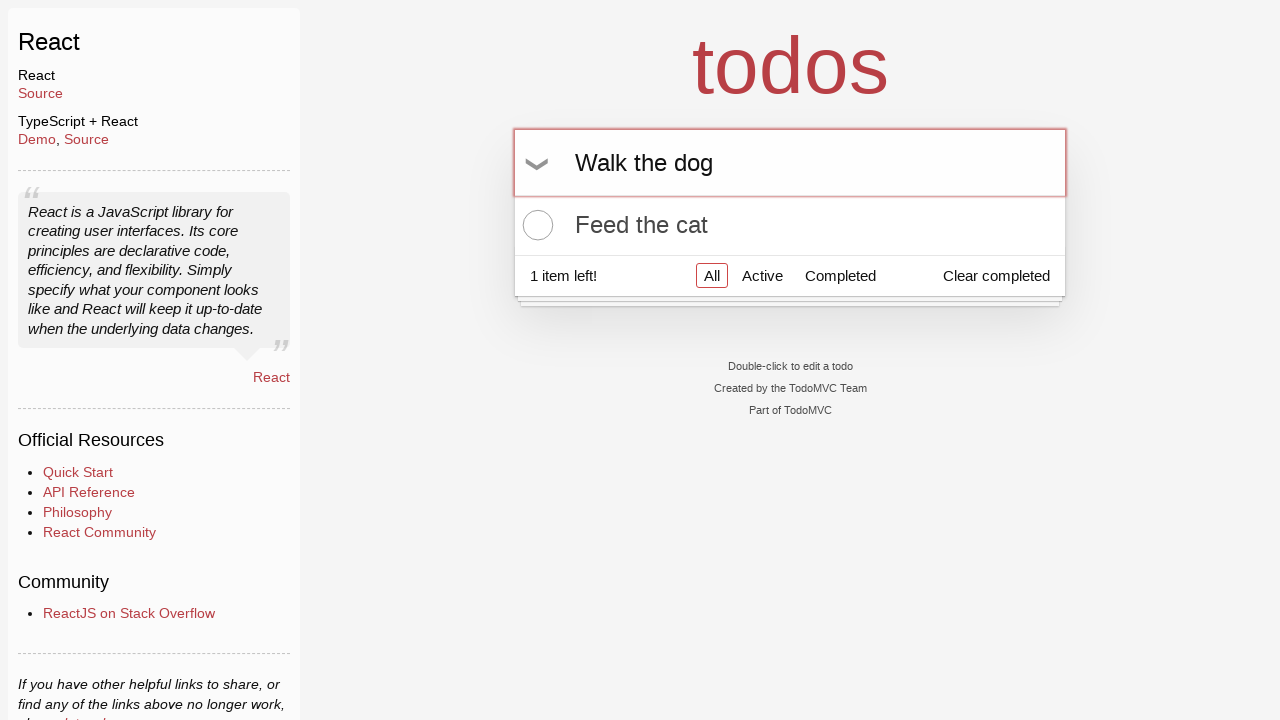

Pressed Enter to add second todo item on .new-todo
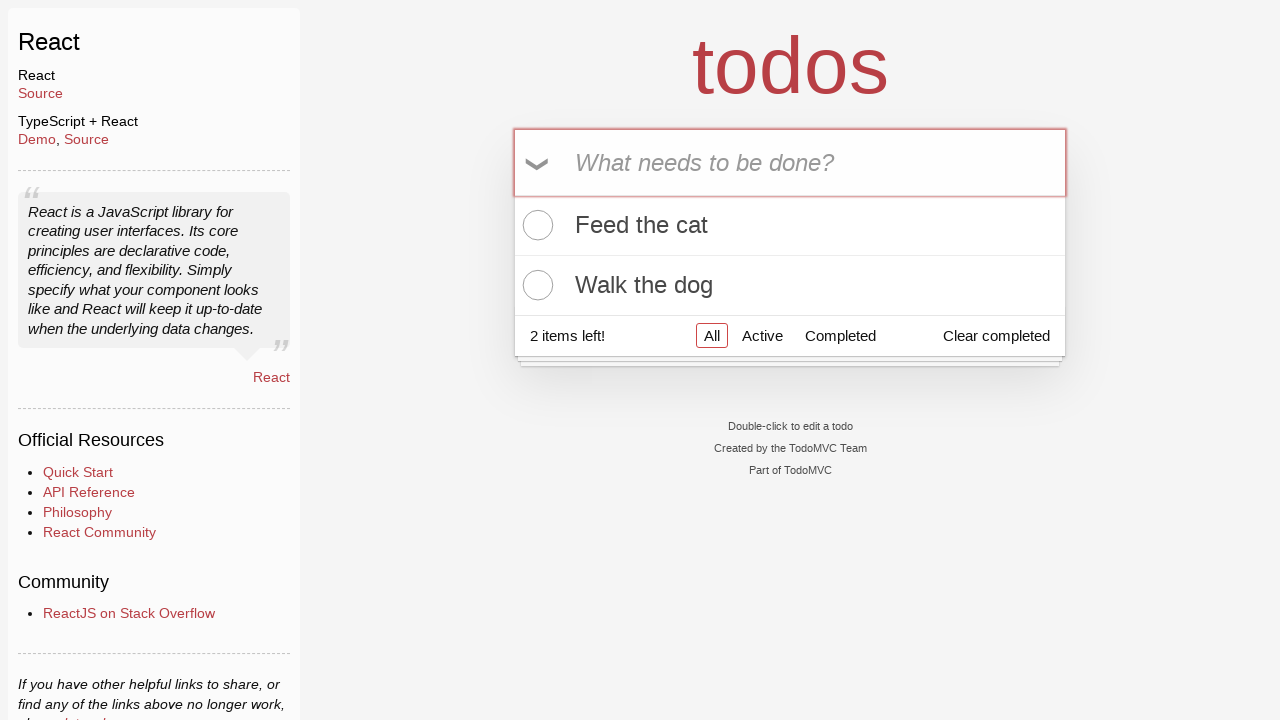

Filled new todo input with 'Buy some milk' on .new-todo
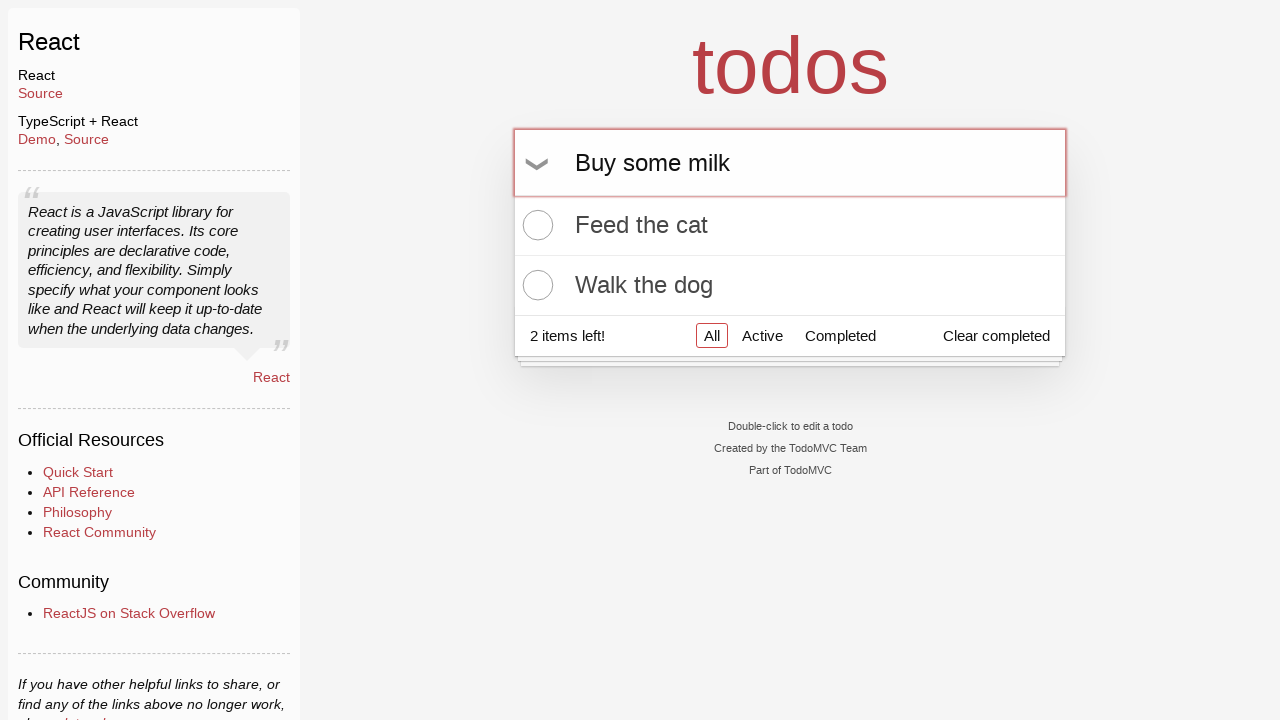

Pressed Enter to add third todo item on .new-todo
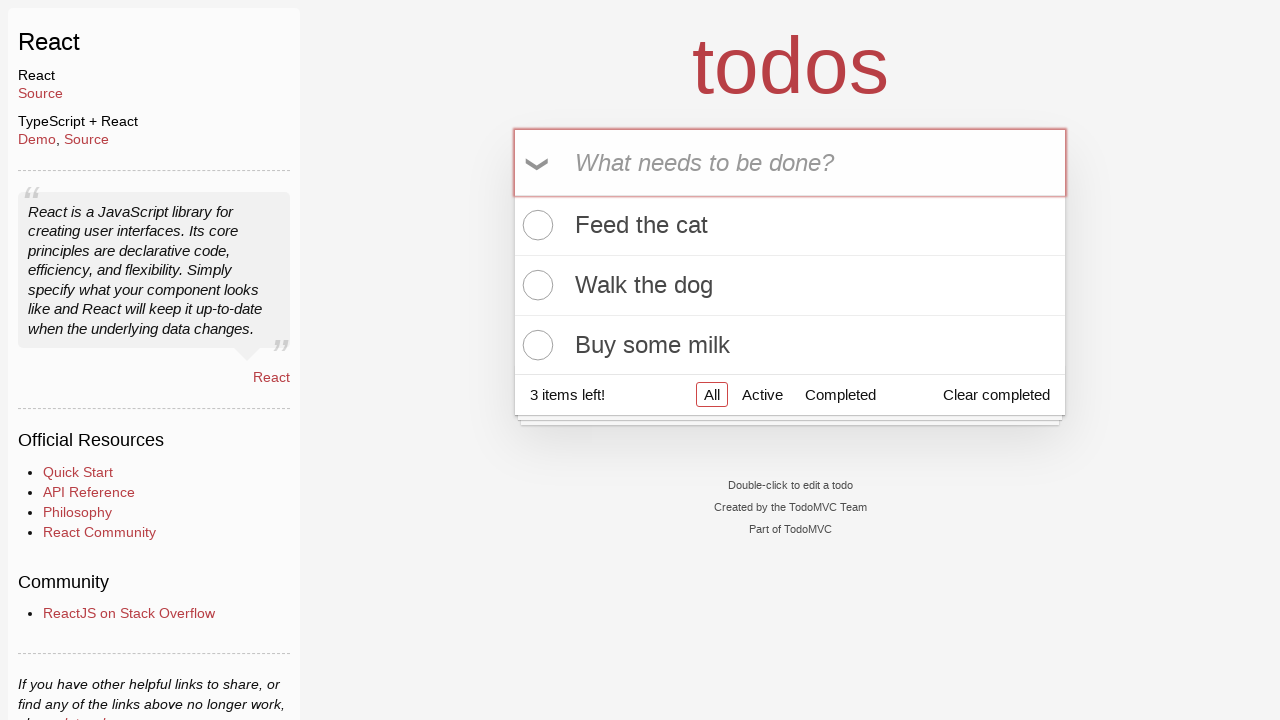

Clicked toggle checkbox for 'Feed the cat' to mark it complete at (535, 225) on li:has-text('Feed the cat') .toggle
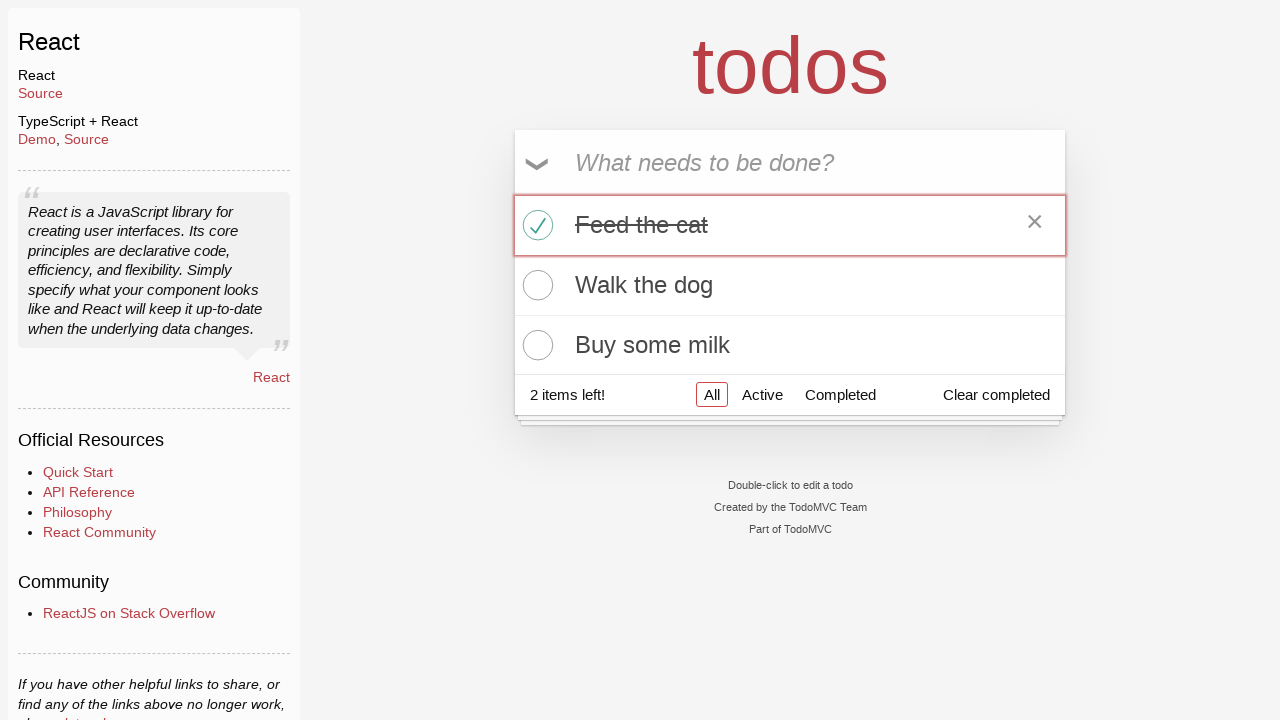

Verified that items left counter updated to 2 items left
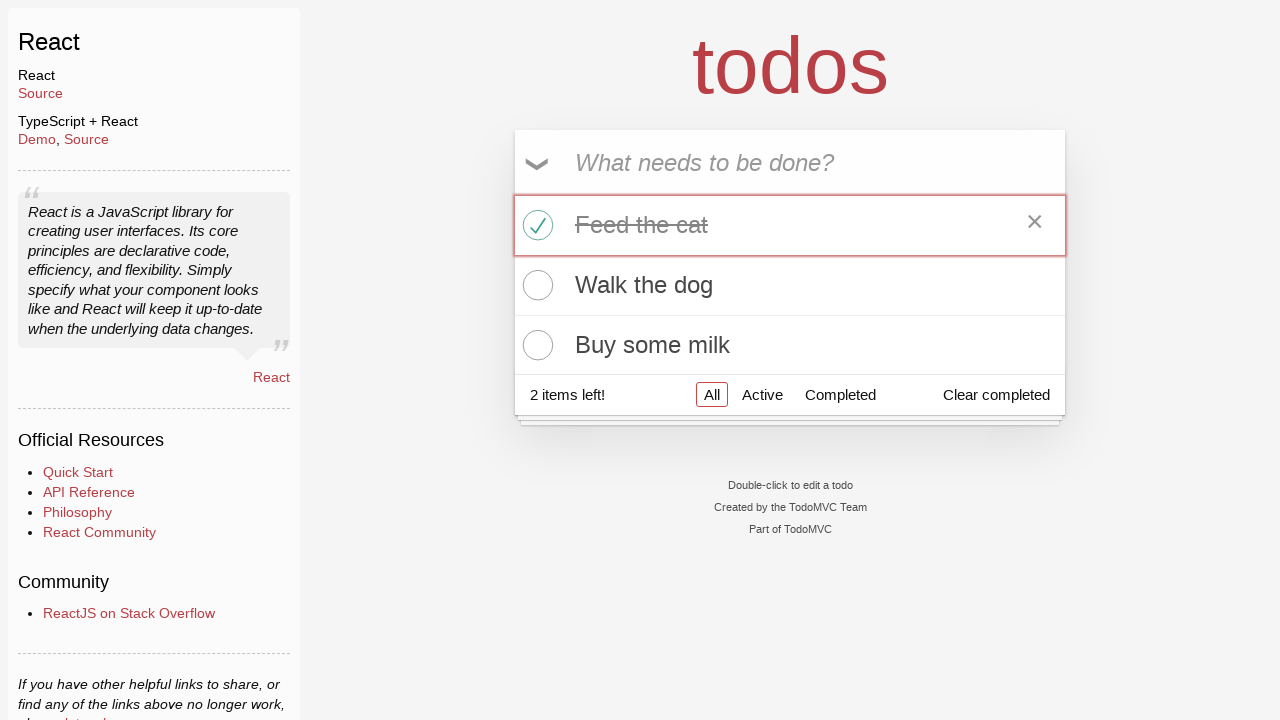

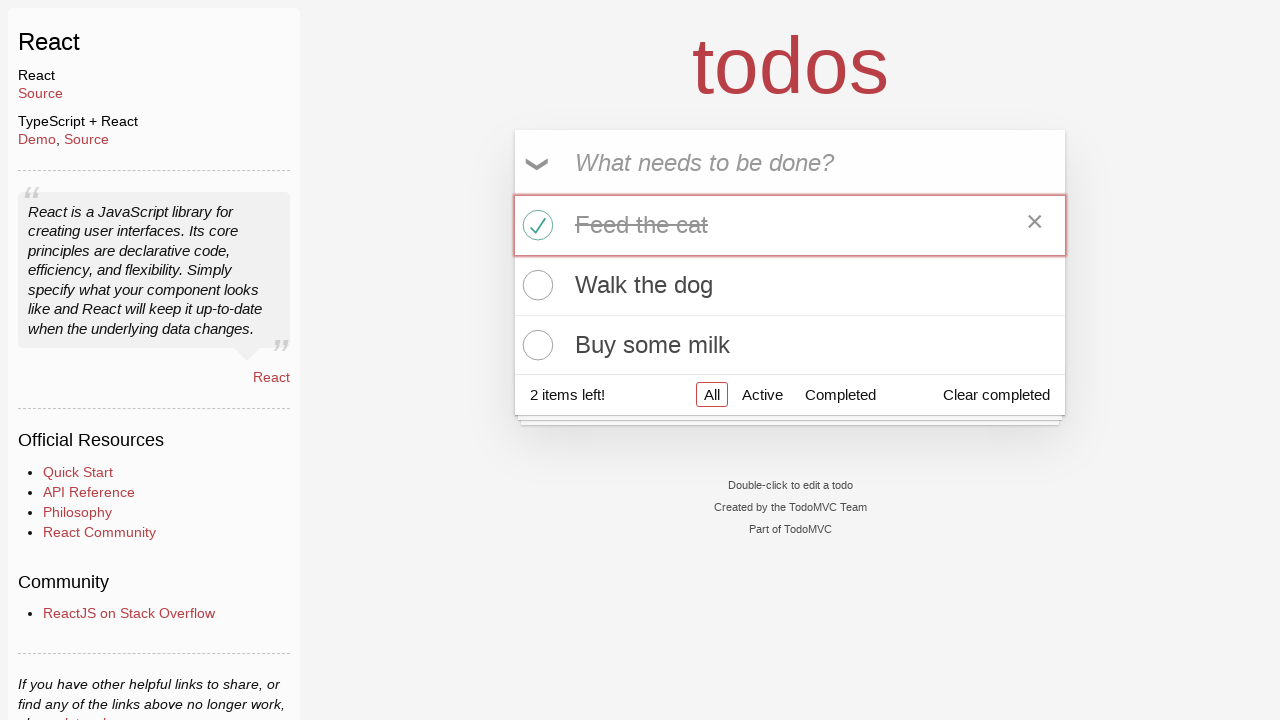